Tests sending a SPACE key to an input element and verifies that the page correctly displays the key that was pressed.

Starting URL: http://the-internet.herokuapp.com/key_presses

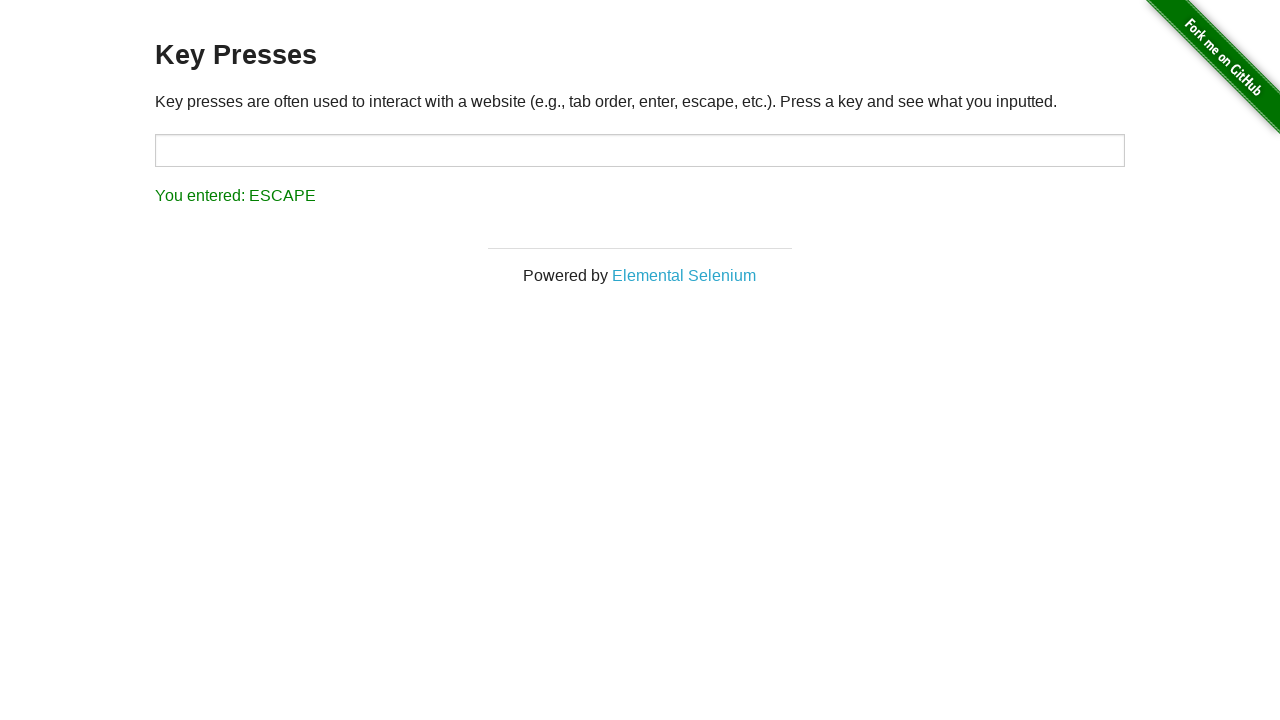

Pressed SPACE key on target input element on #target
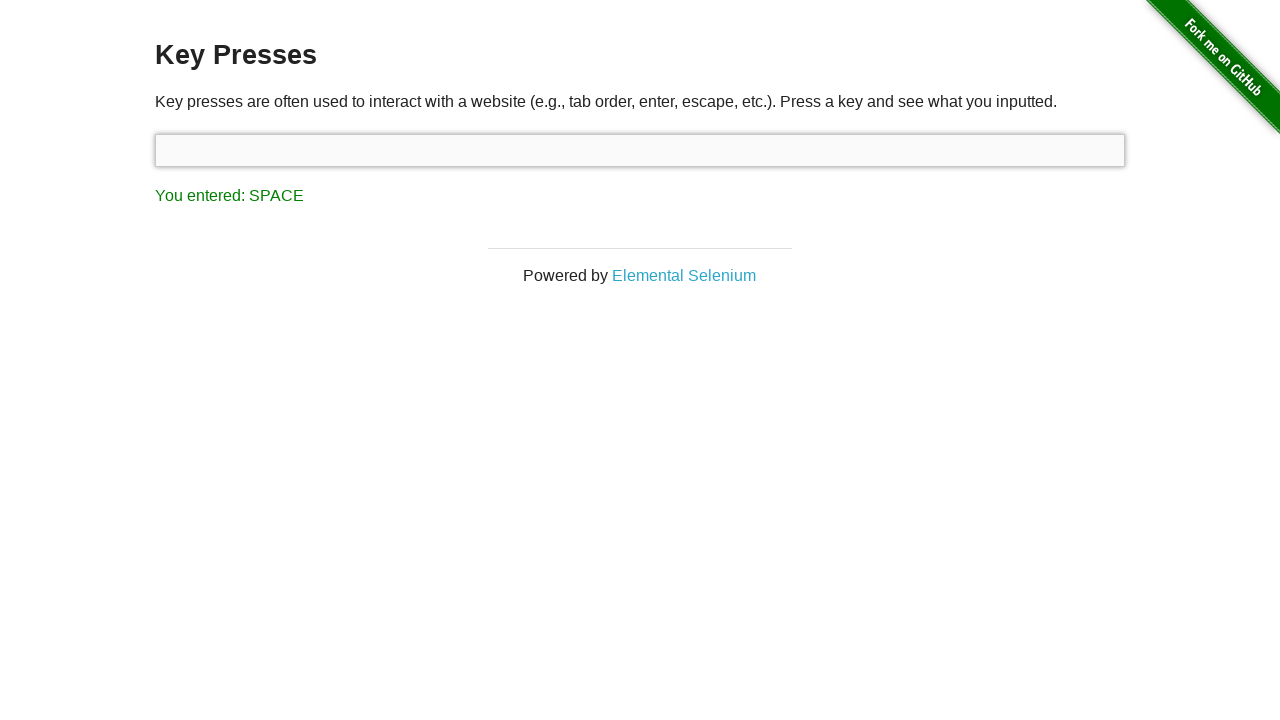

Result element loaded after SPACE key press
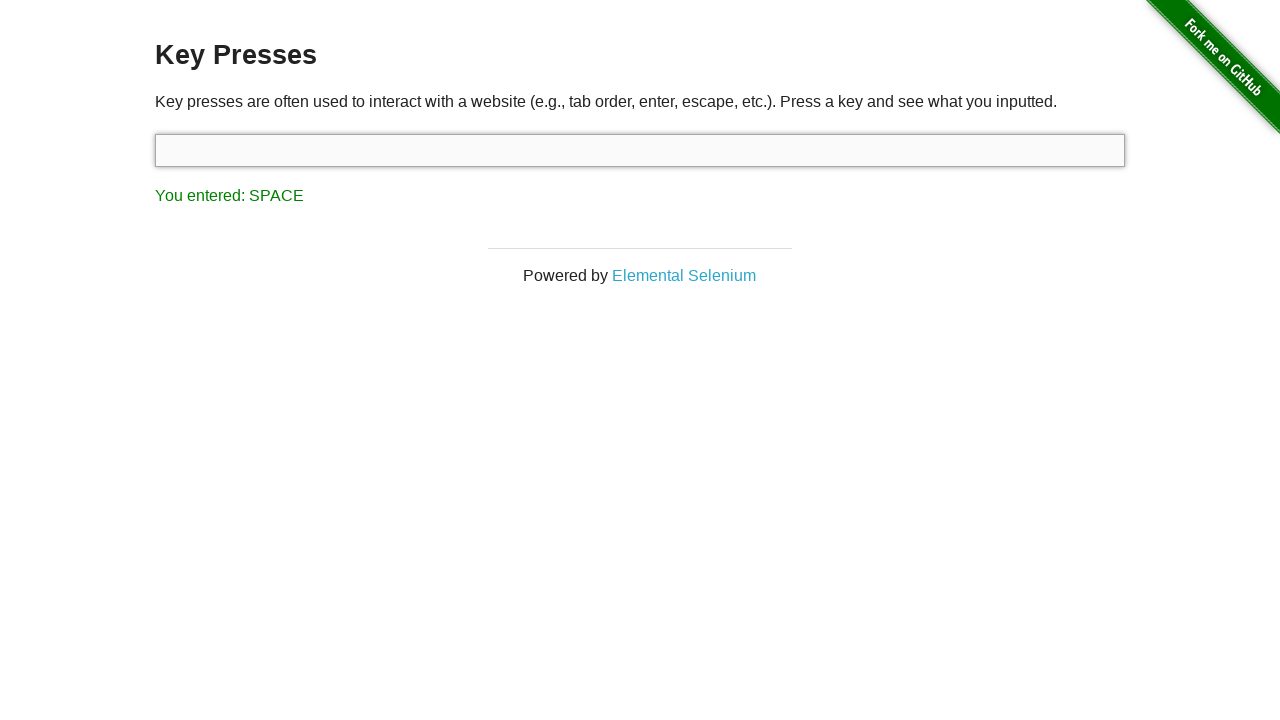

Retrieved result text: You entered: SPACE
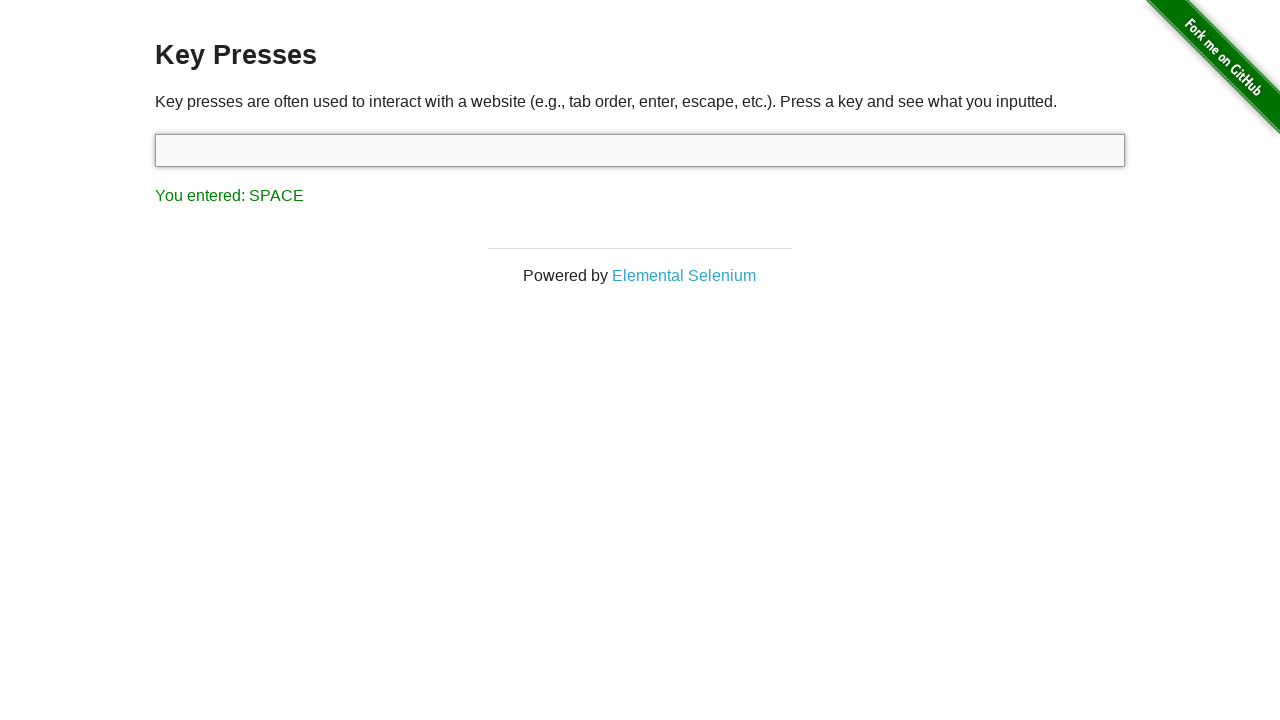

Verified that result text matches expected 'You entered: SPACE'
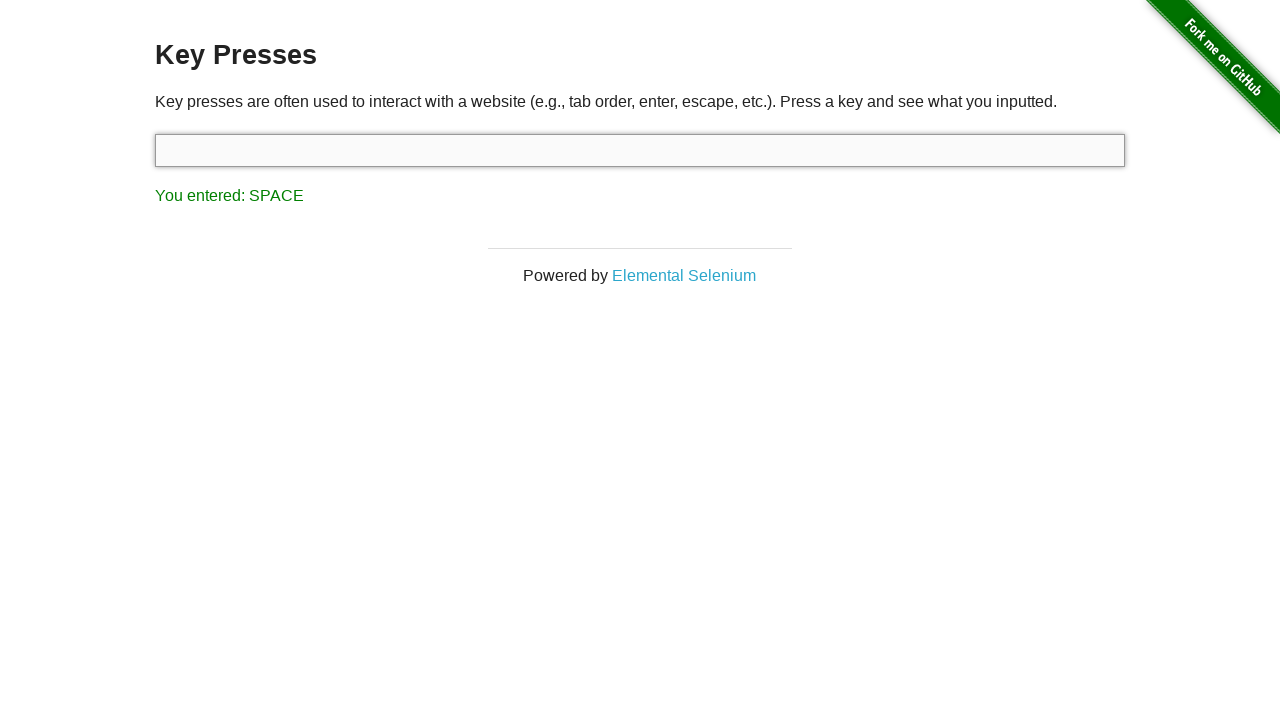

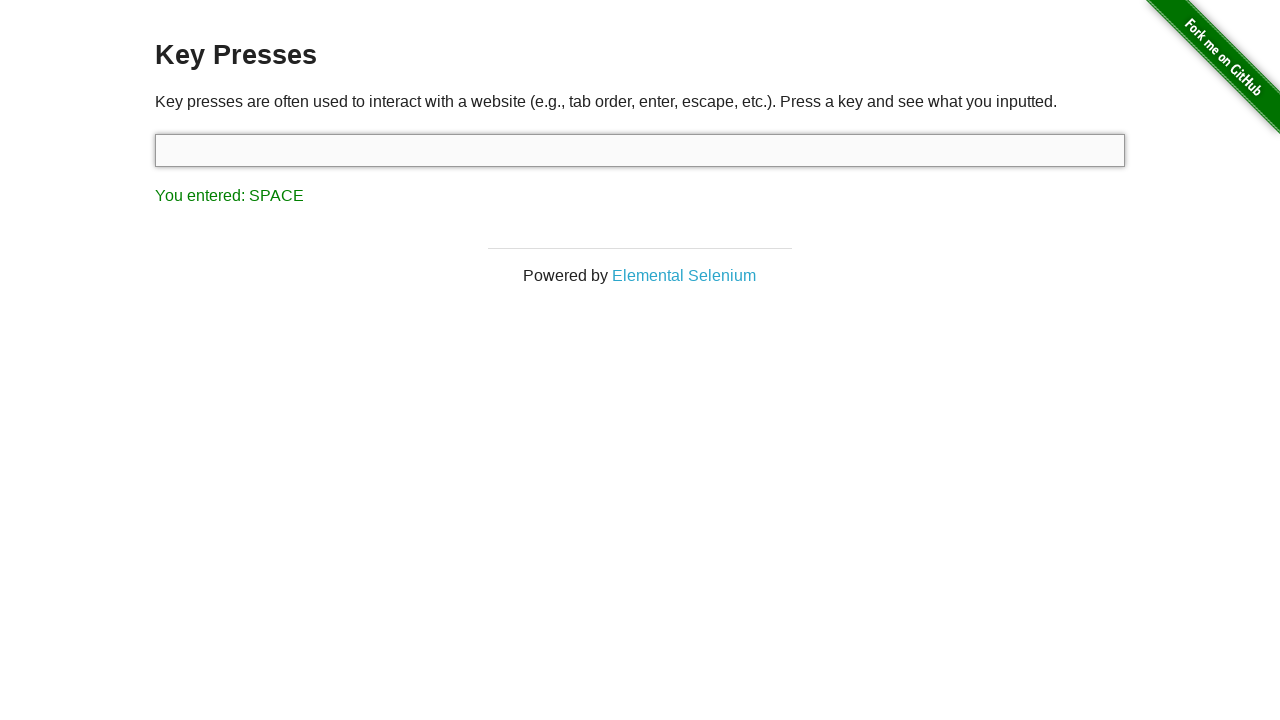